Tests adding jQuery Growl notifications to a page by injecting jQuery and jQuery Growl libraries via JavaScript, then displaying various notification messages on the page.

Starting URL: http://the-internet.herokuapp.com

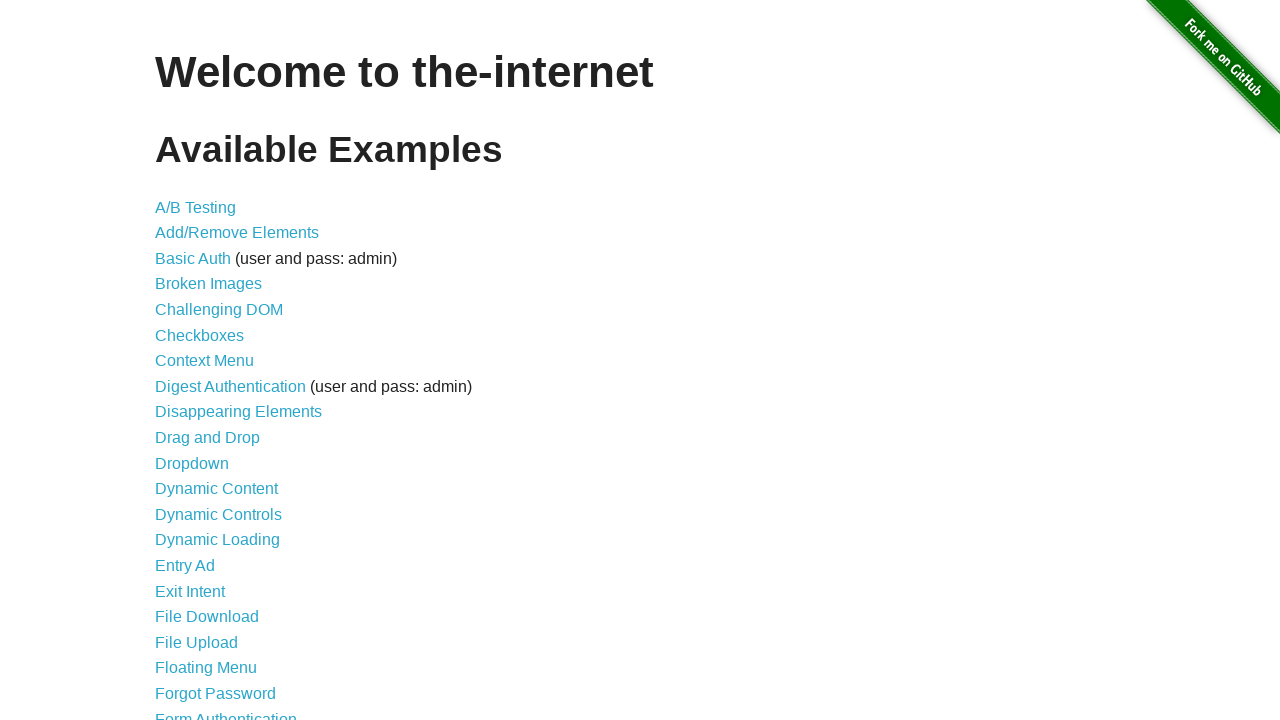

Injected jQuery library into page if not already present
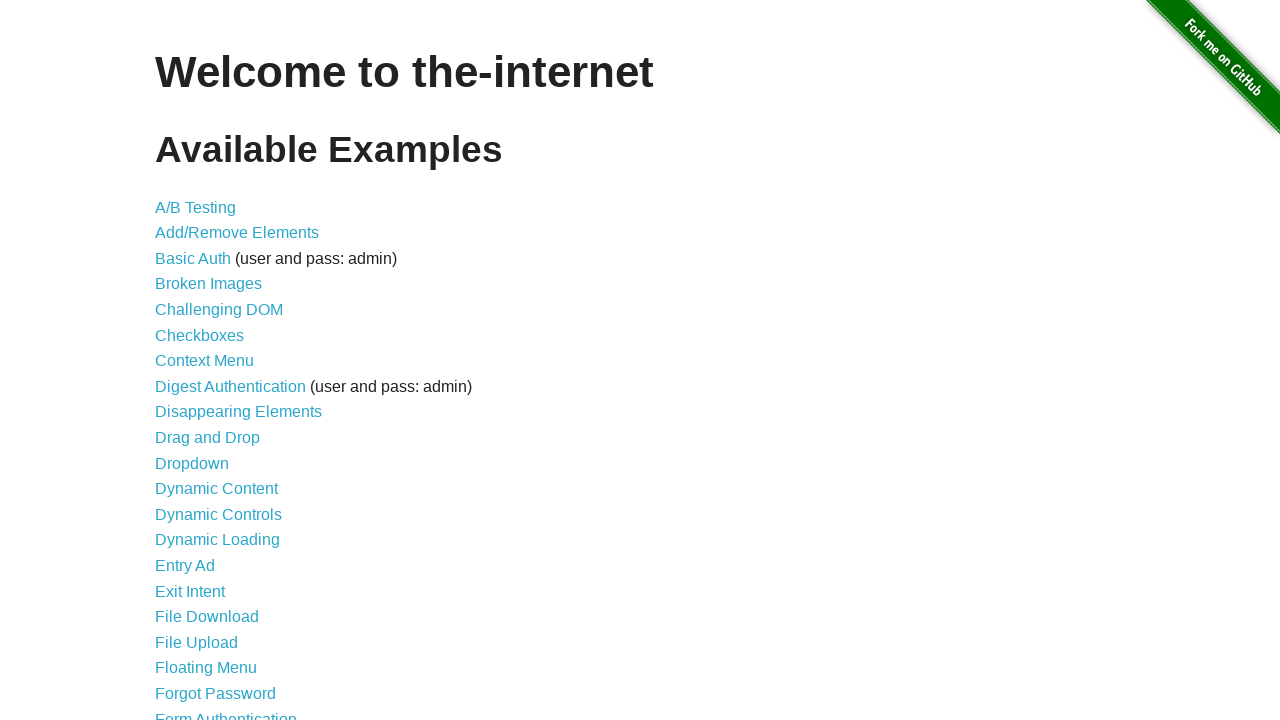

jQuery library loaded successfully
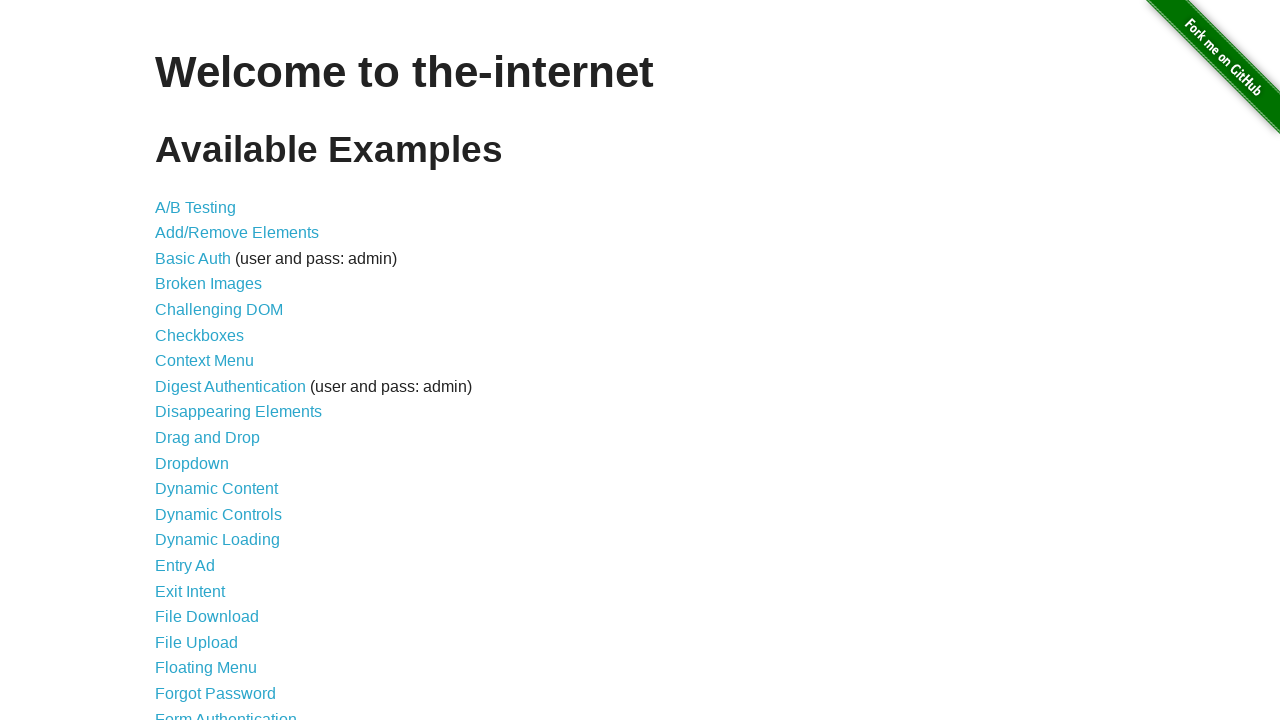

Injected jQuery Growl library into page
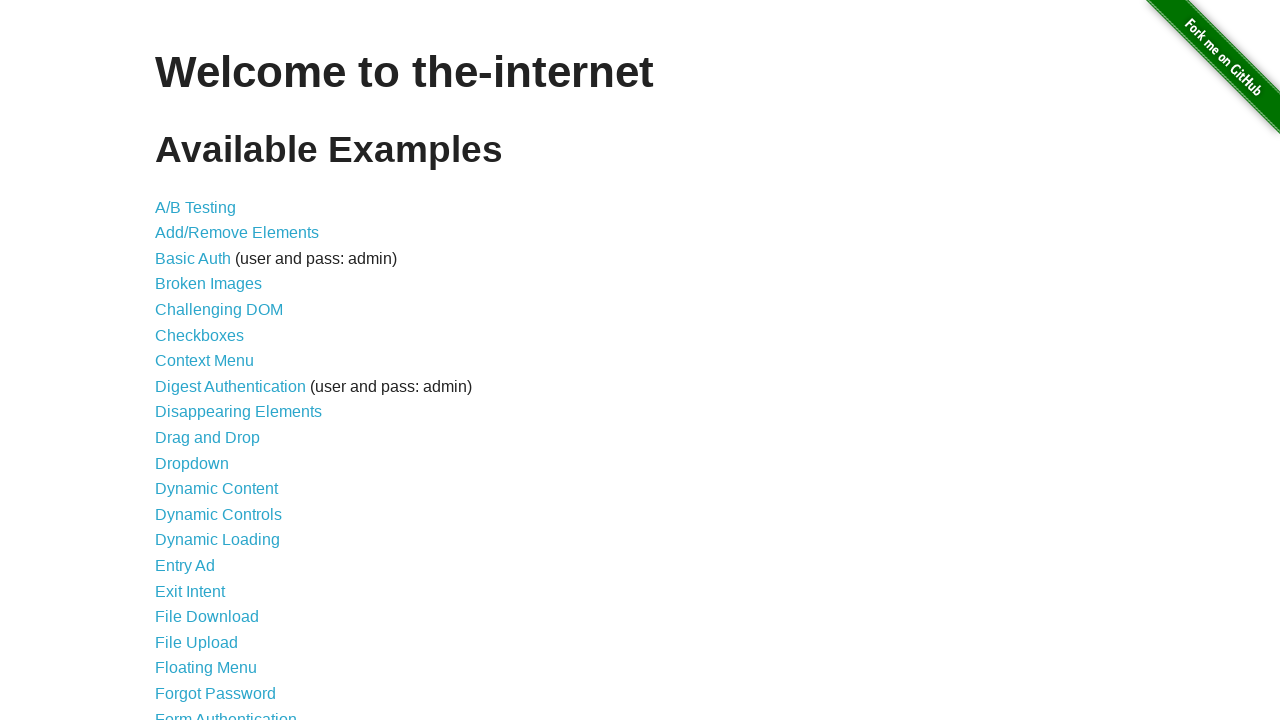

Added jQuery Growl CSS stylesheet to page
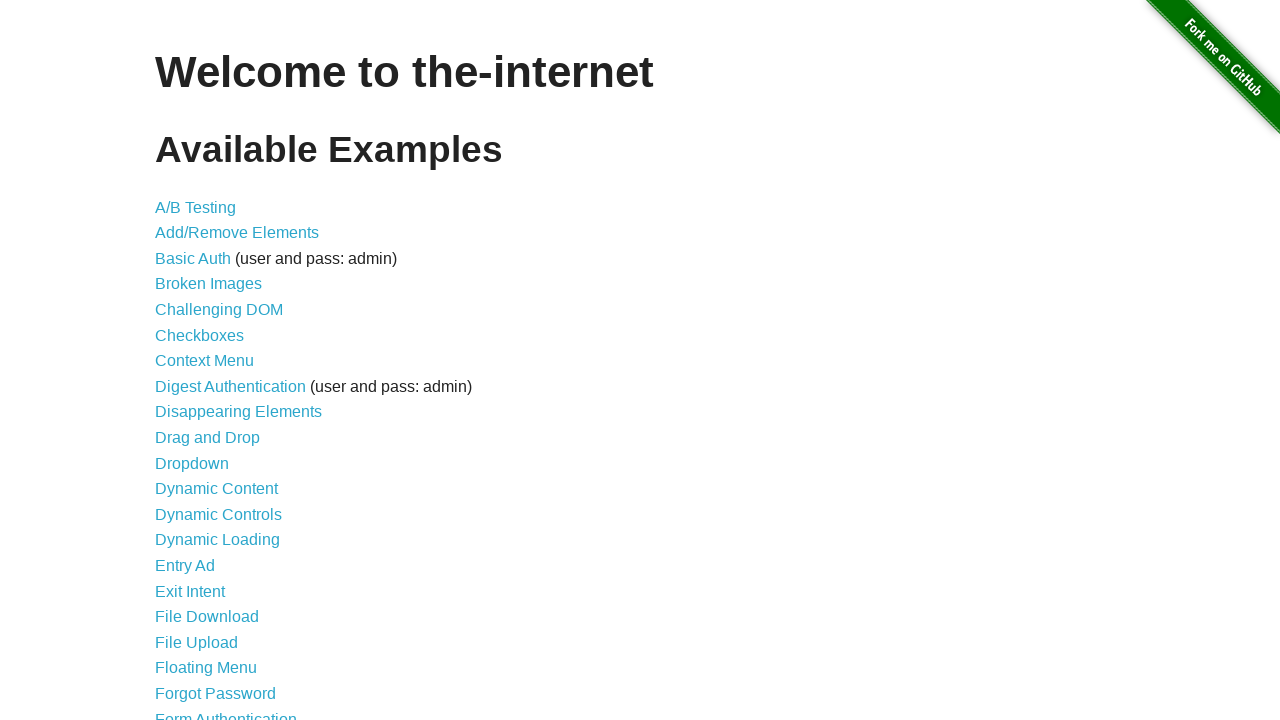

jQuery Growl library loaded and ready
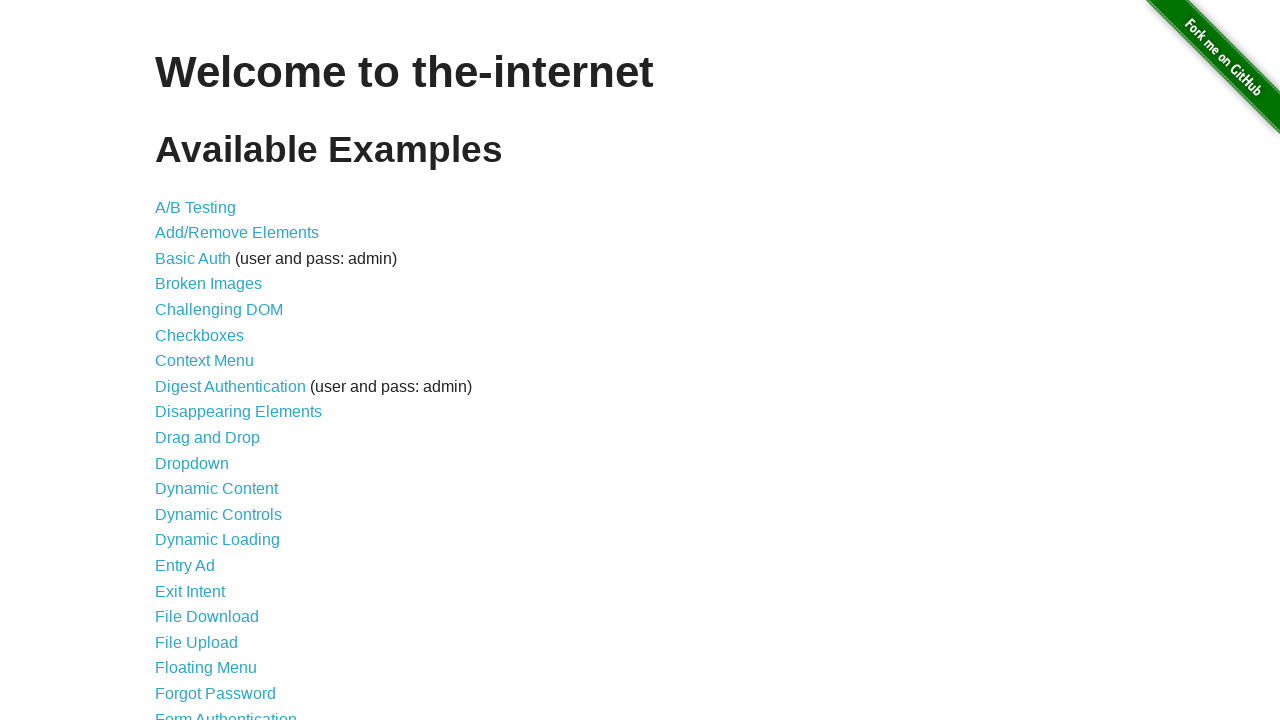

Displayed GET notification with jQuery Growl
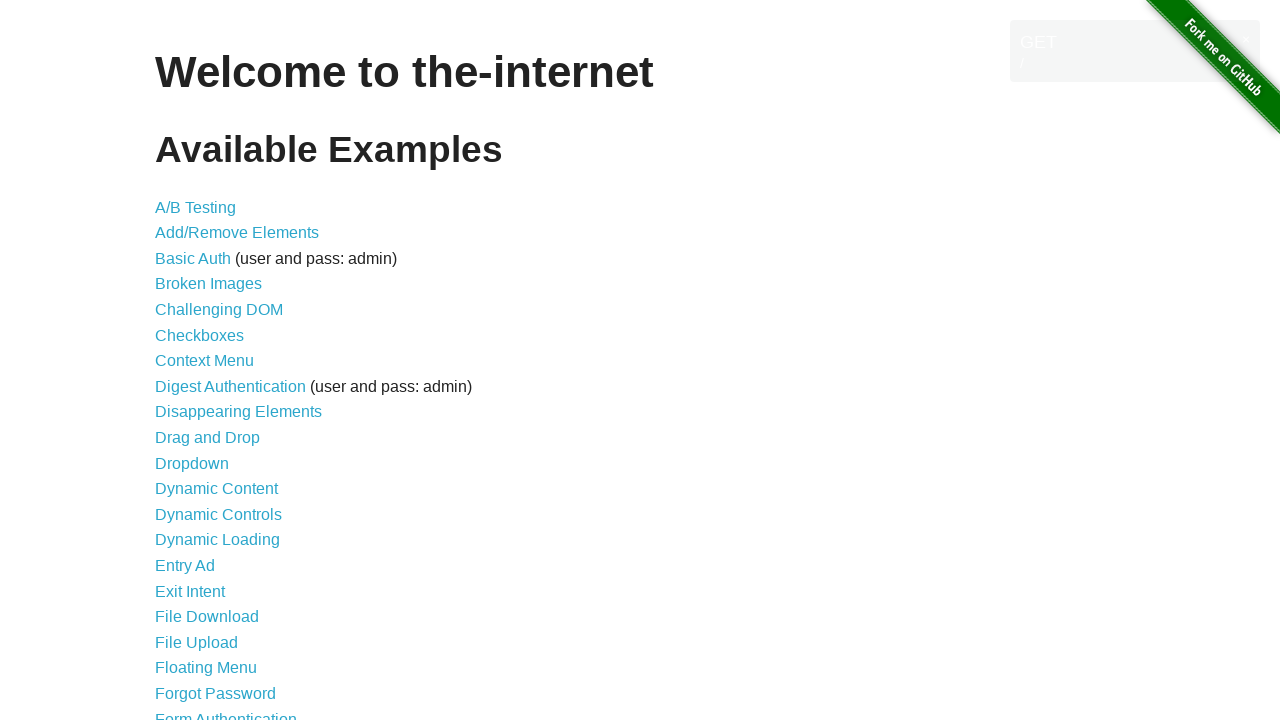

Displayed error notification with jQuery Growl
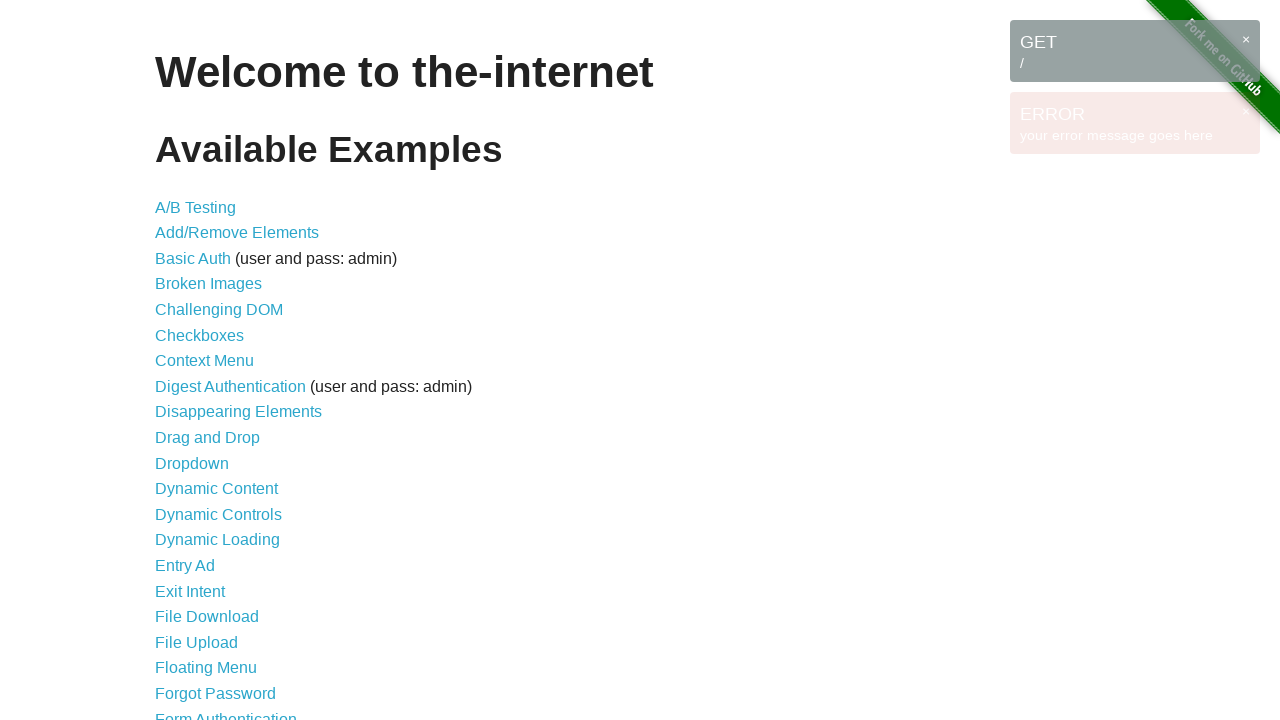

Displayed notice notification with jQuery Growl
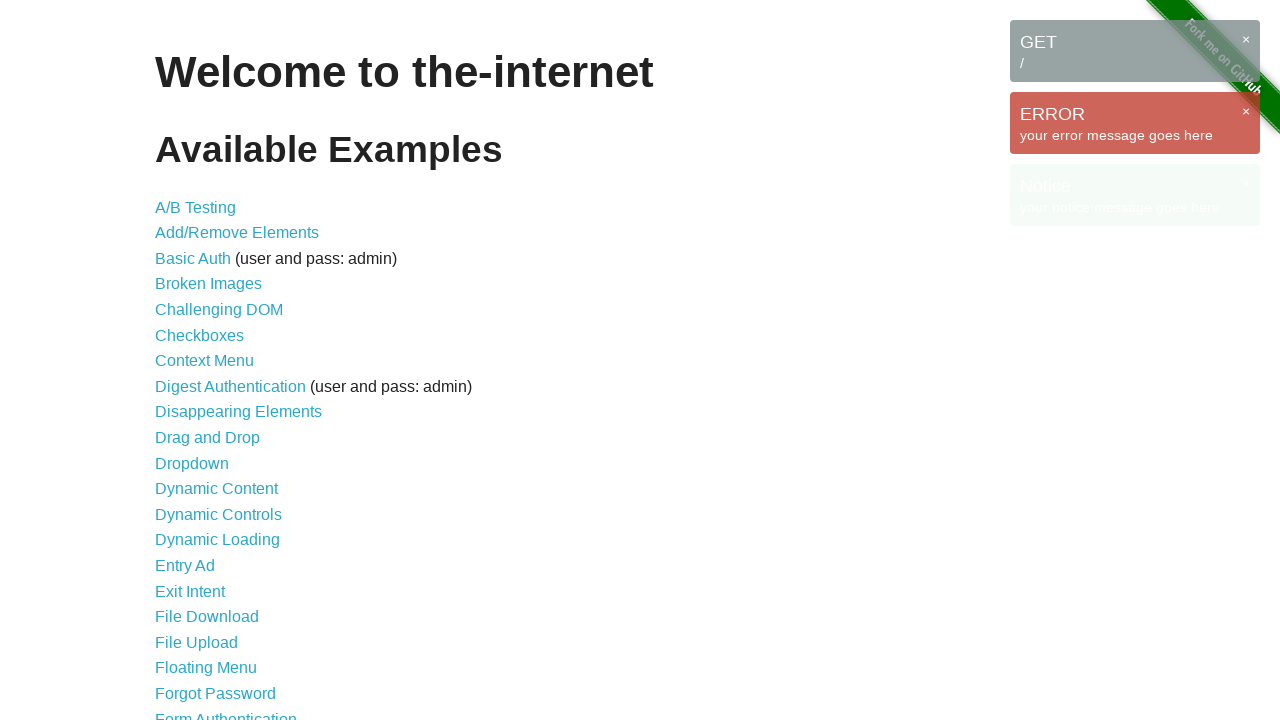

Displayed warning notification with jQuery Growl
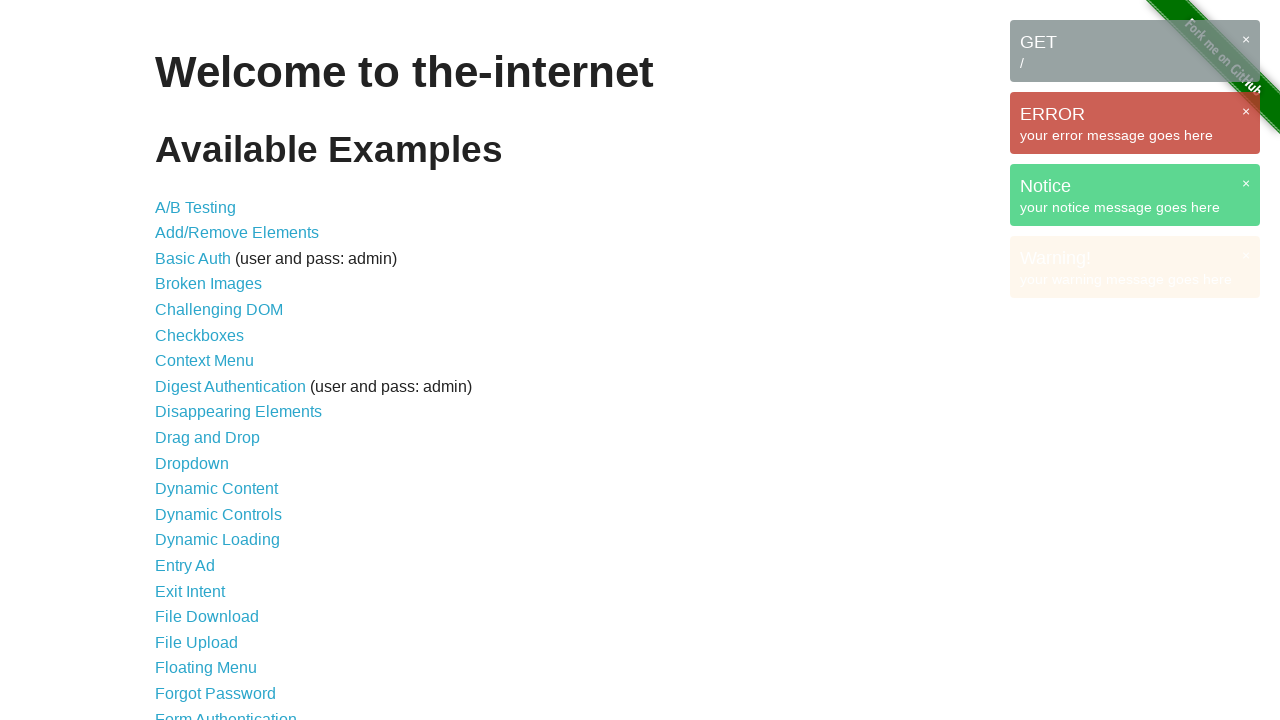

All growl notification messages are visible on the page
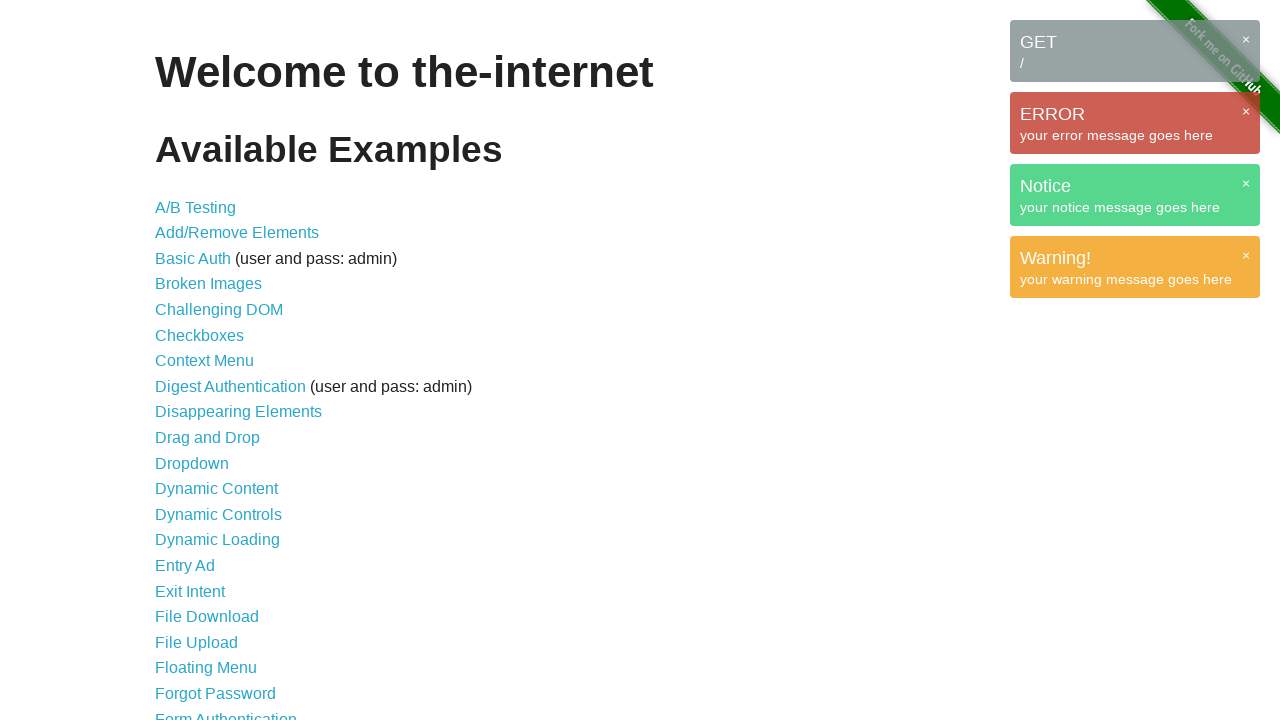

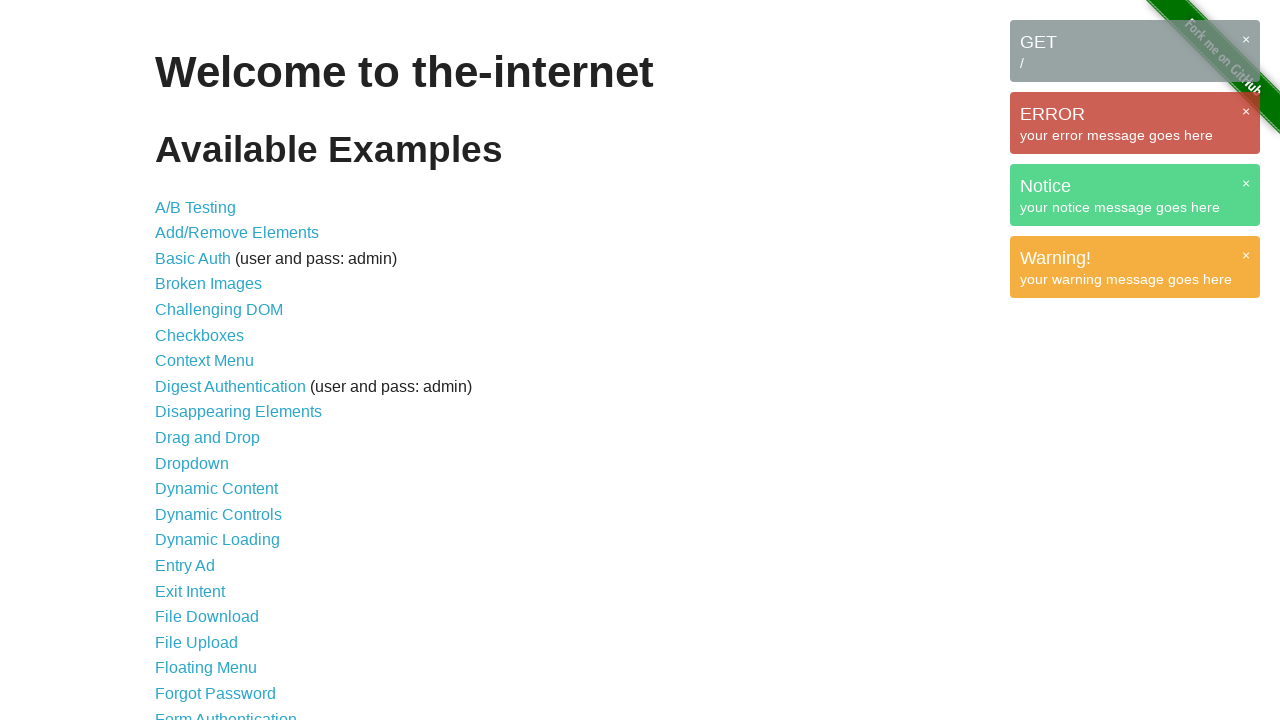